Clicks a button and verifies that the page title changes after the click action

Starting URL: https://leafground.com/button.xhtml

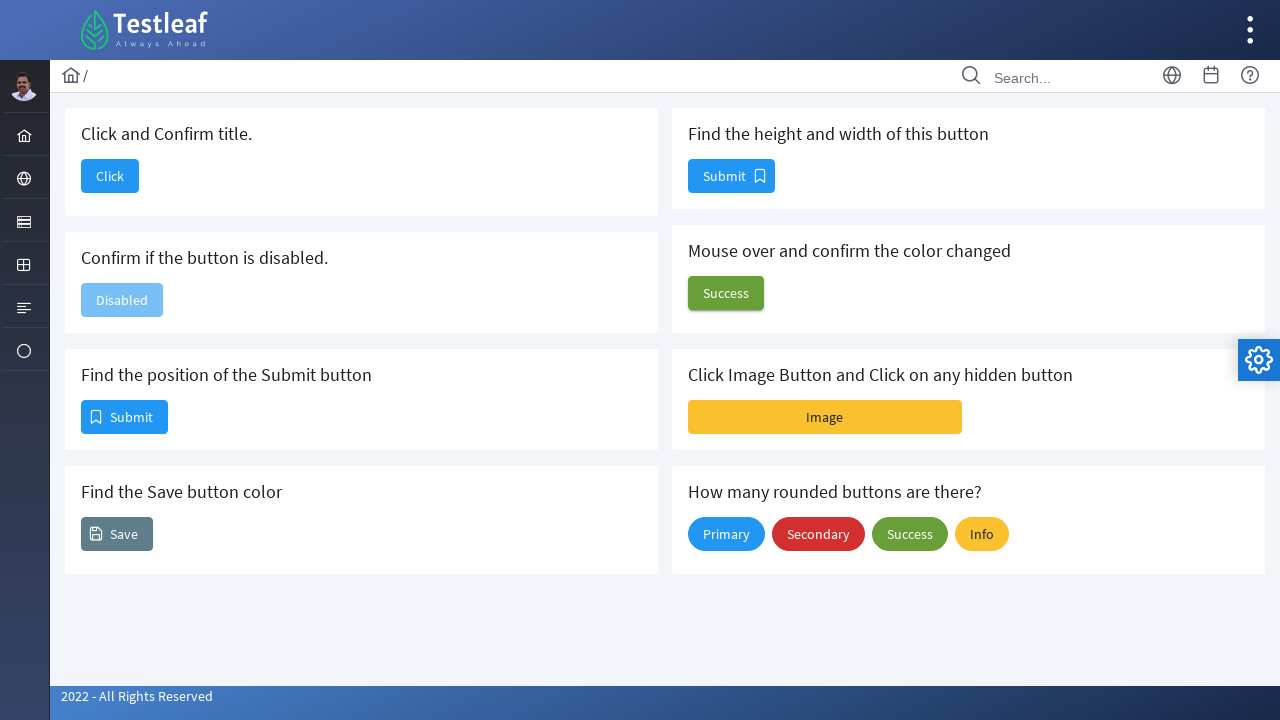

Located the card containing 'Click and Confirm title'
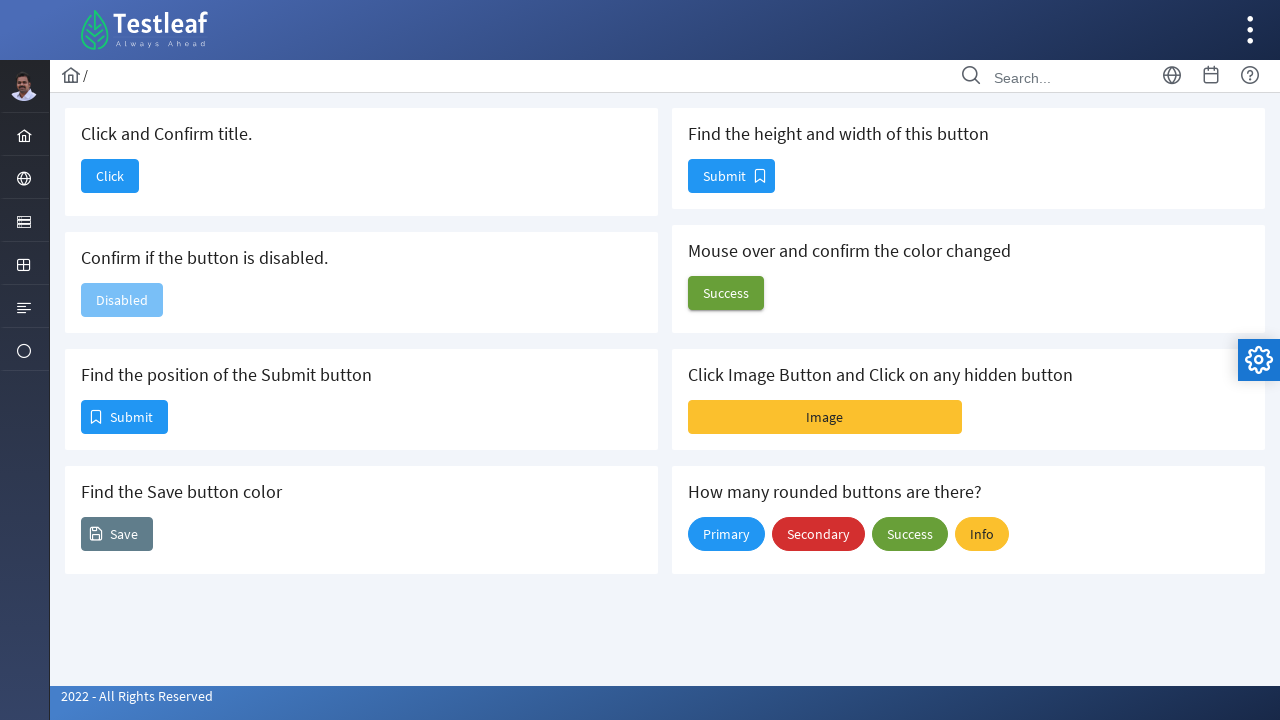

Located the button with text 'Click' within the target card
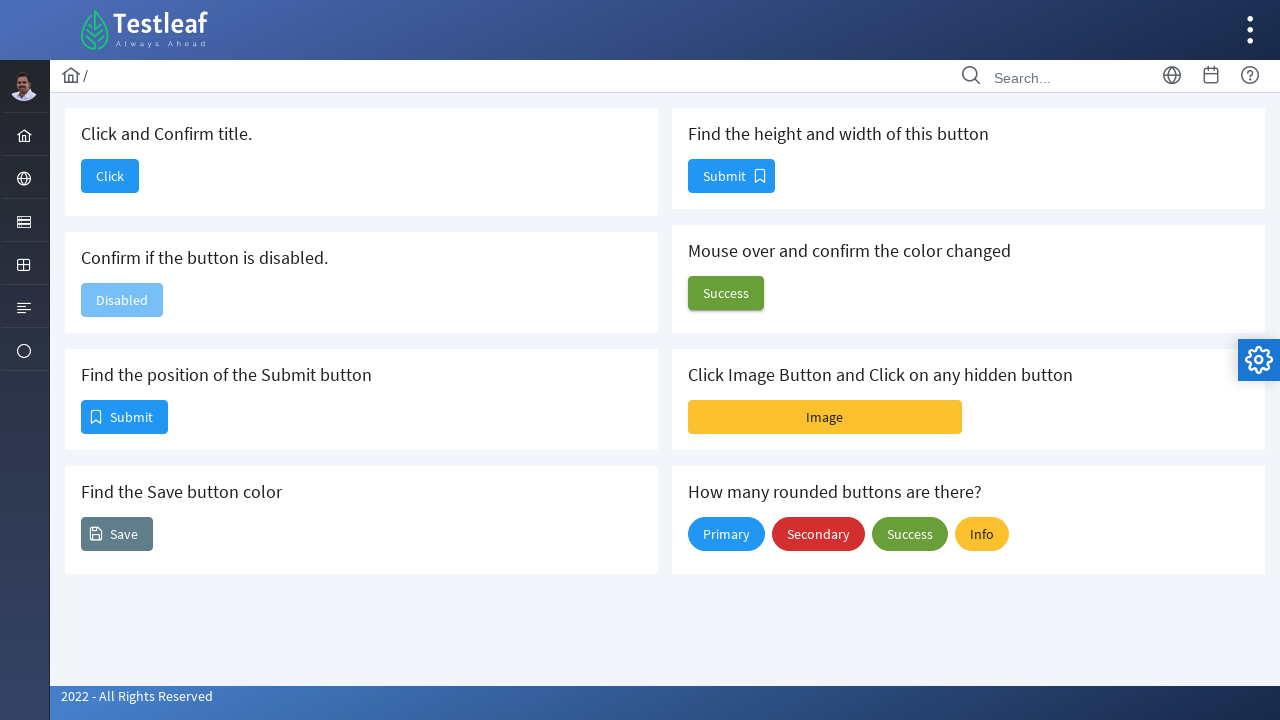

Clicked the button to trigger title change at (110, 176) on .card >> internal:has-text="Click and Confirm title."i >> internal:role=button >
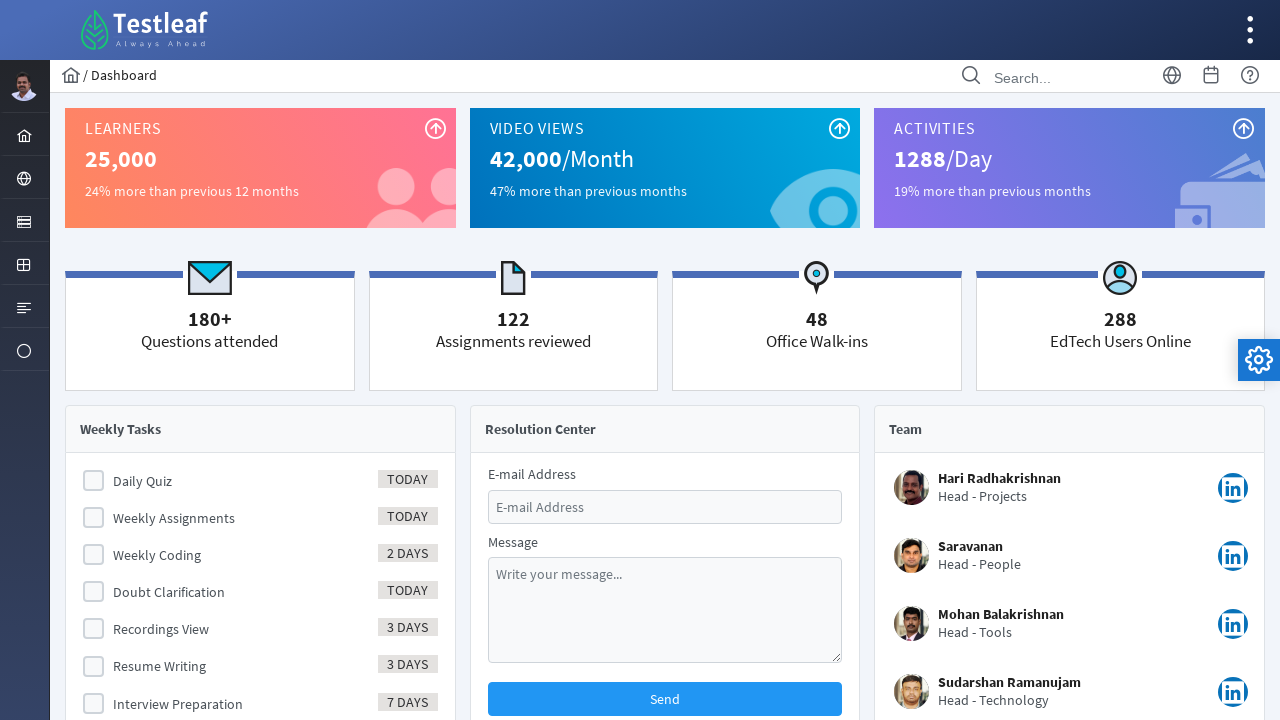

Waited 2 seconds for title change to take effect
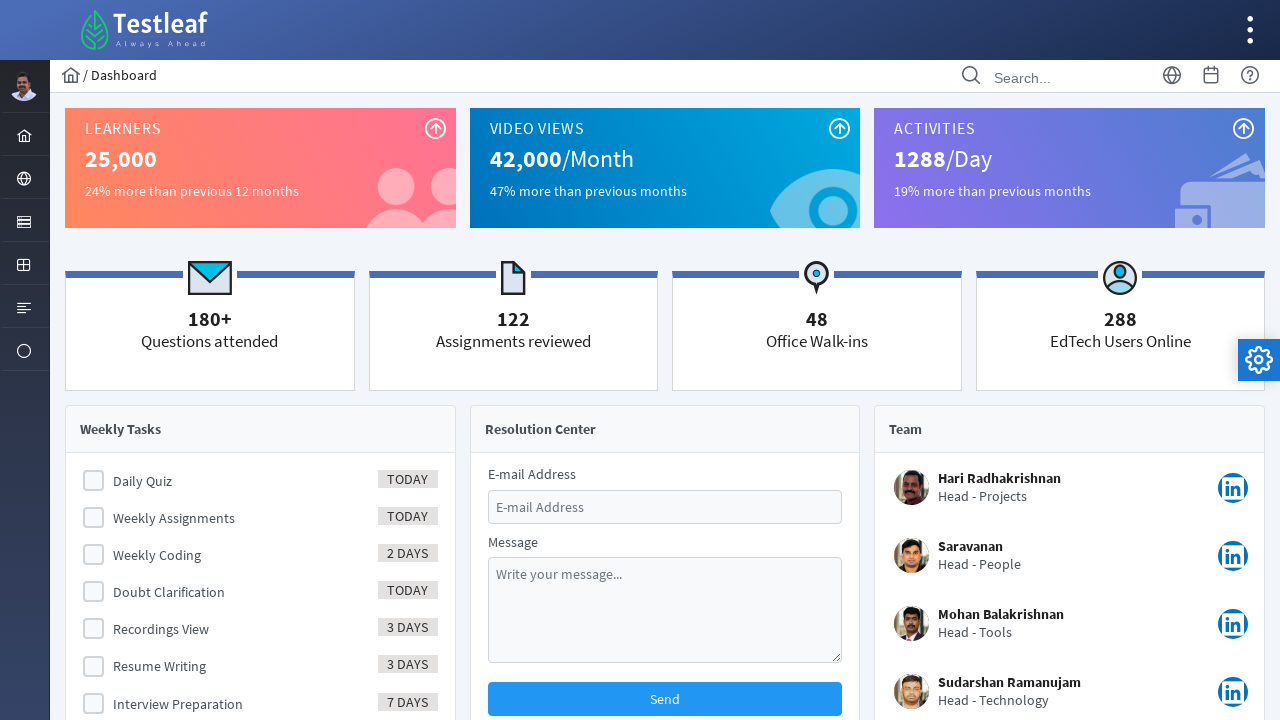

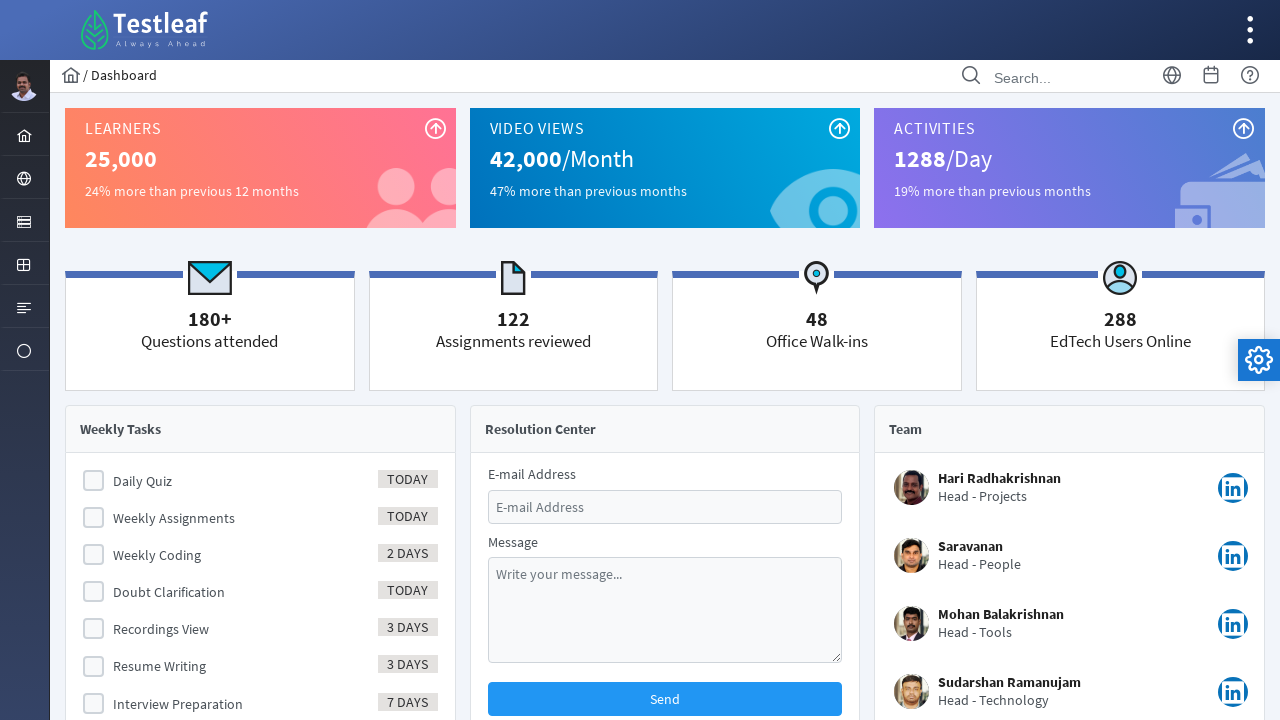